Tests clicking a timer button on the omayo blogspot test page, which is commonly used for demonstrating Selenium waits

Starting URL: https://omayo.blogspot.com/

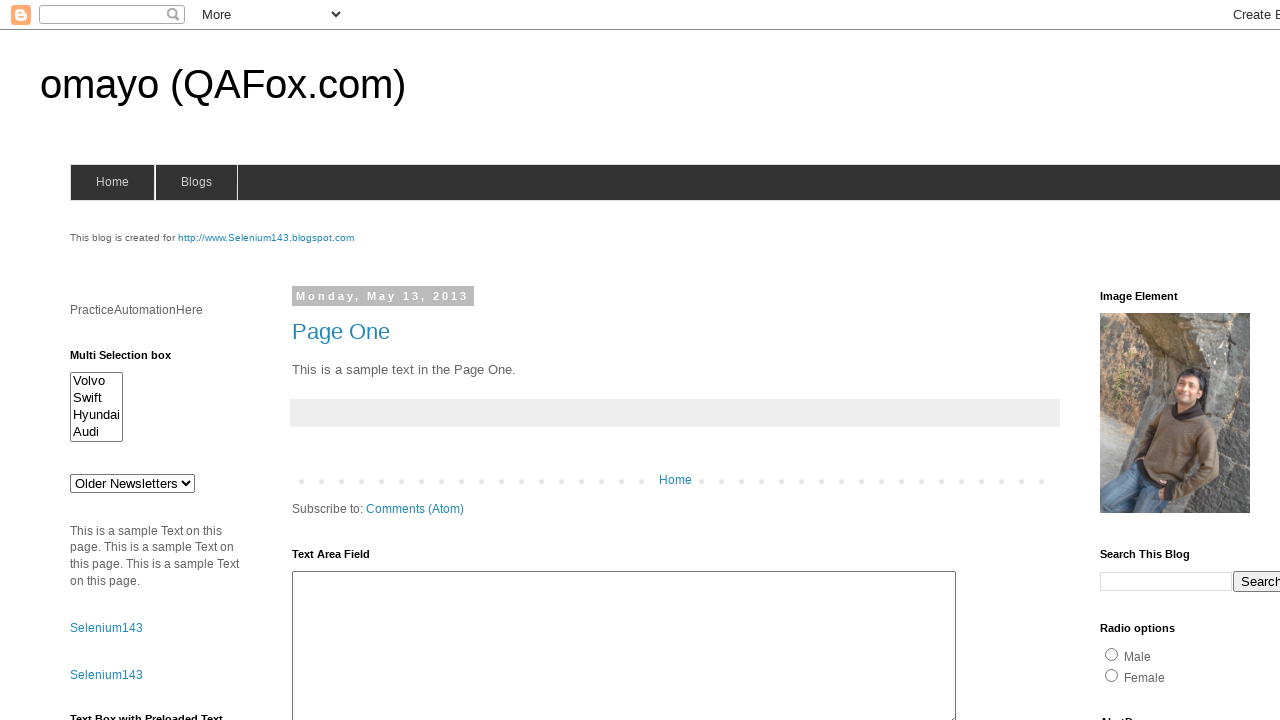

Navigated to omayo blogspot test page
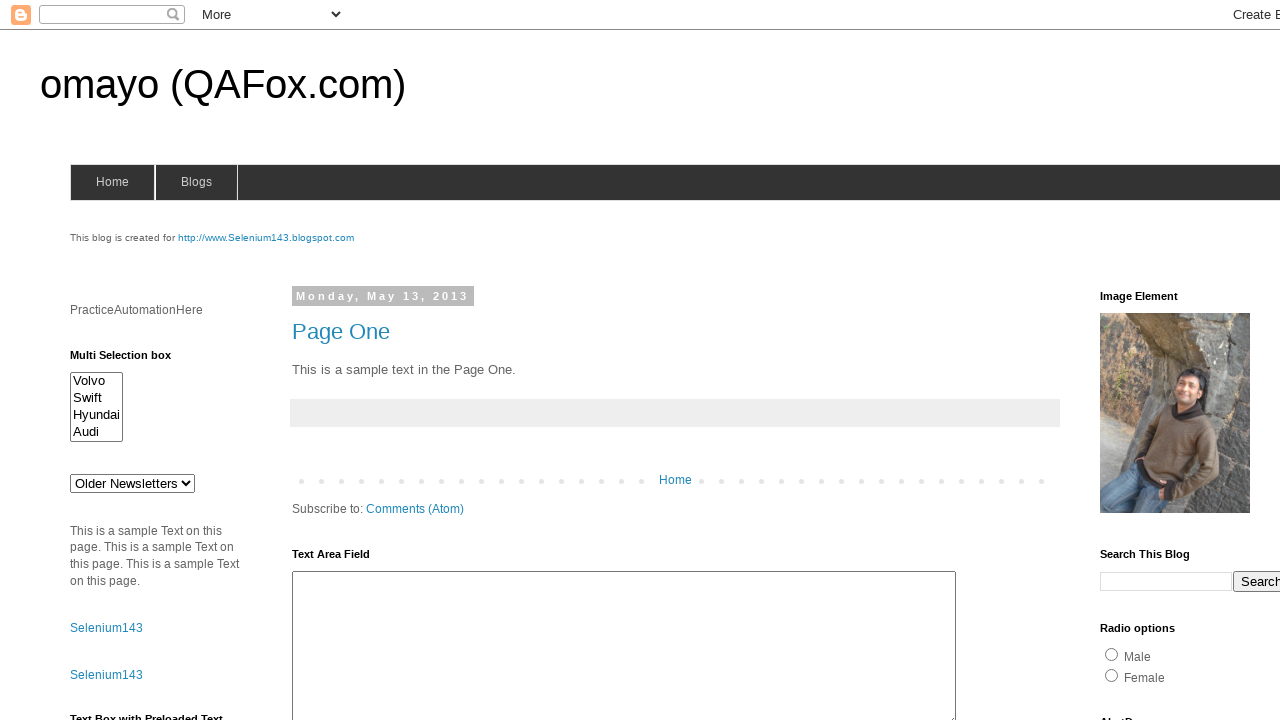

Clicked the timer button at (100, 361) on #timerButton
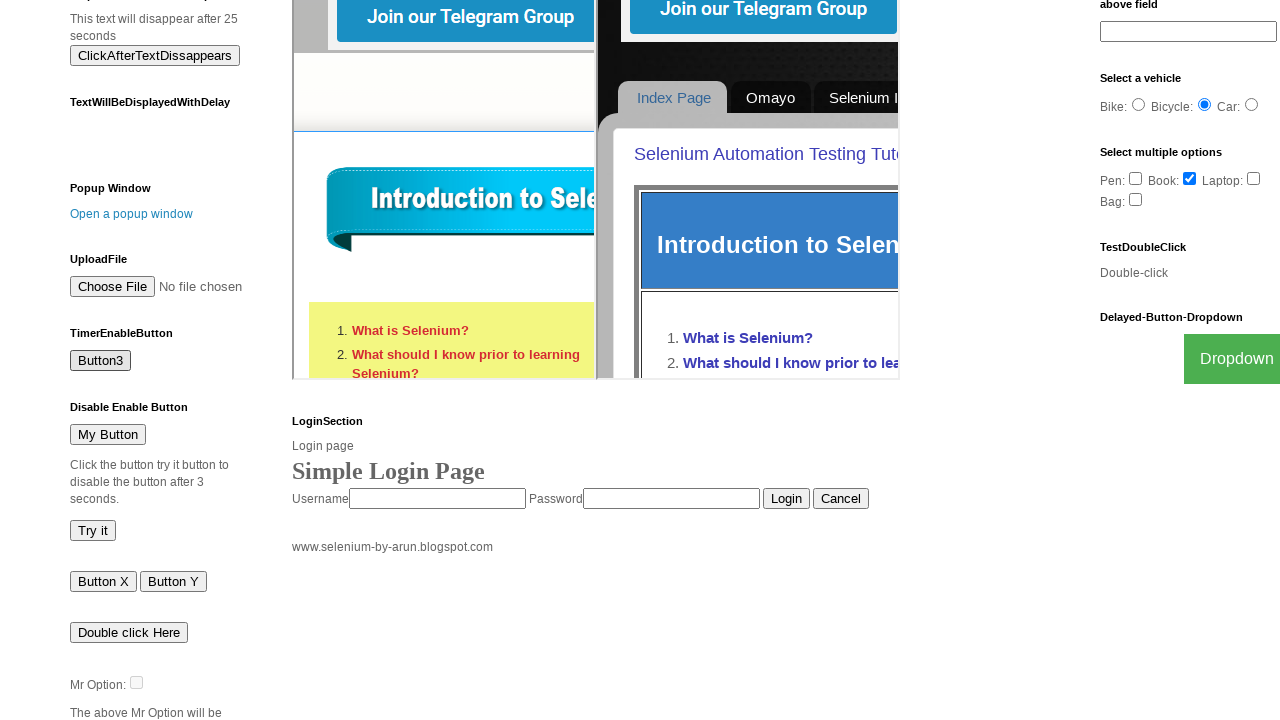

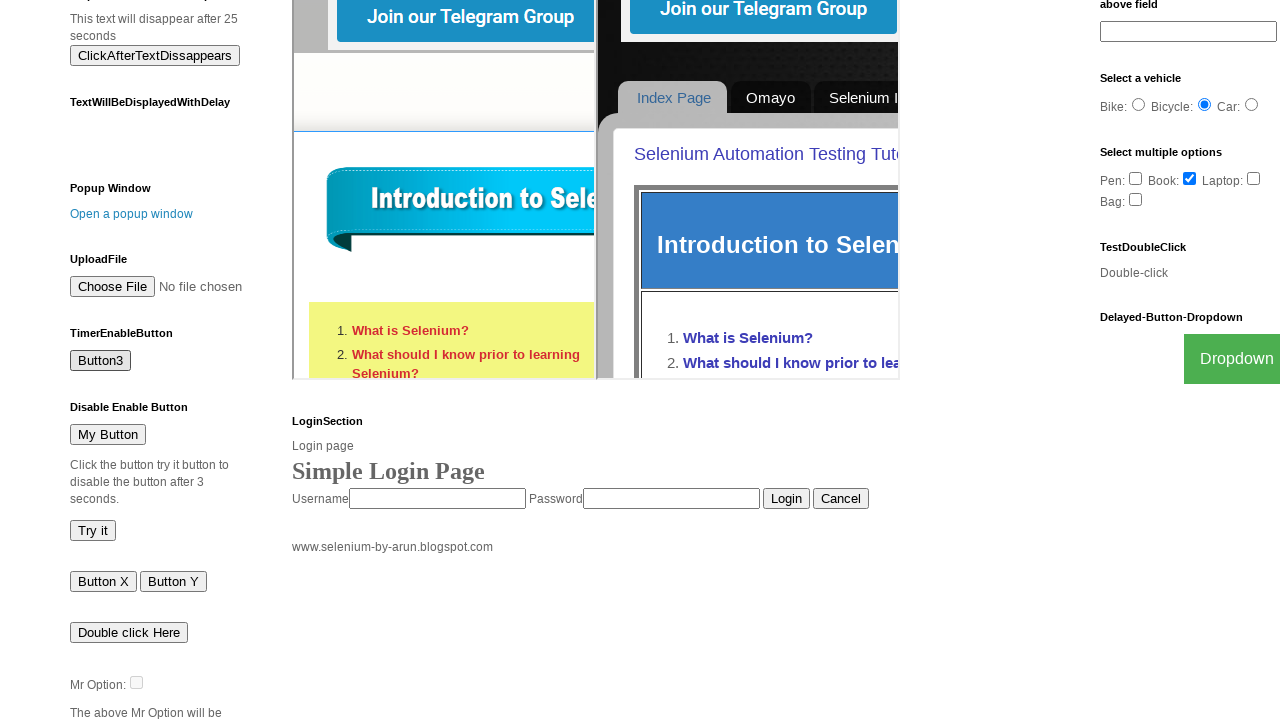